Tests contact form validation by submitting a form with an invalid email format (missing @ symbol) and verifying that the form is not submitted and the user remains on the same page.

Starting URL: https://snariox.web.app/contacto.html

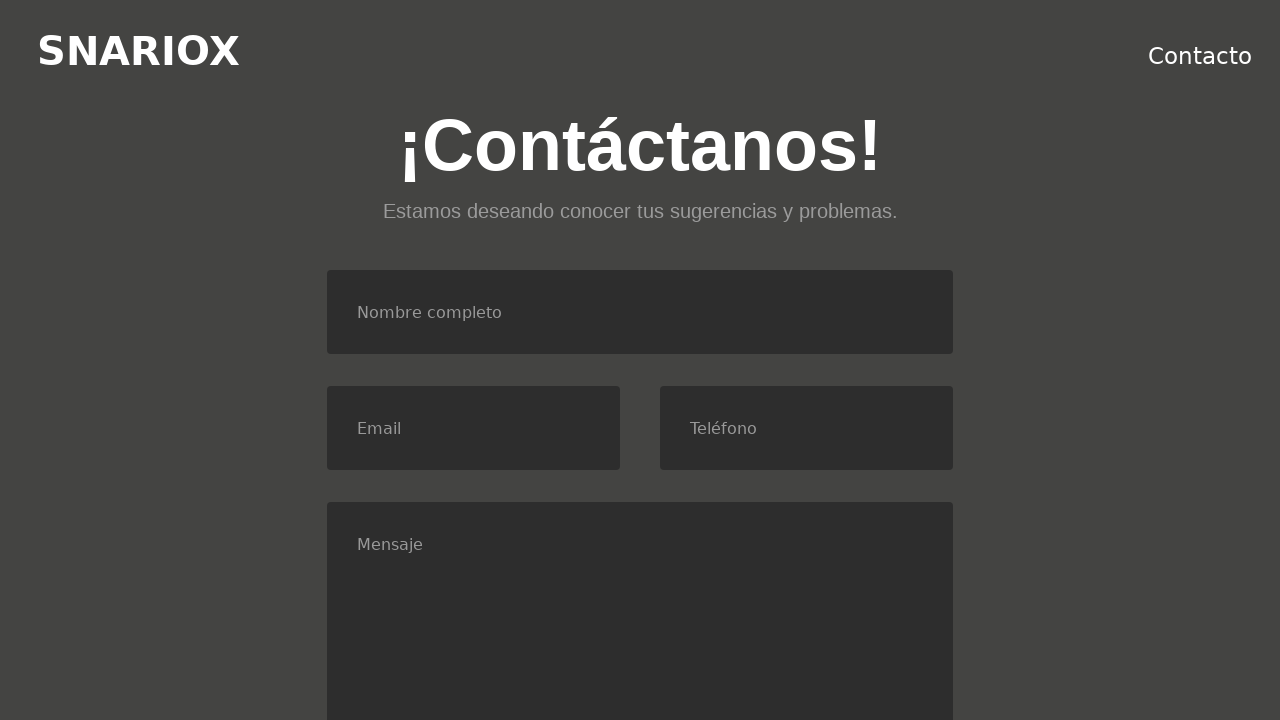

Filled name field with 'Pedro' on #nombre
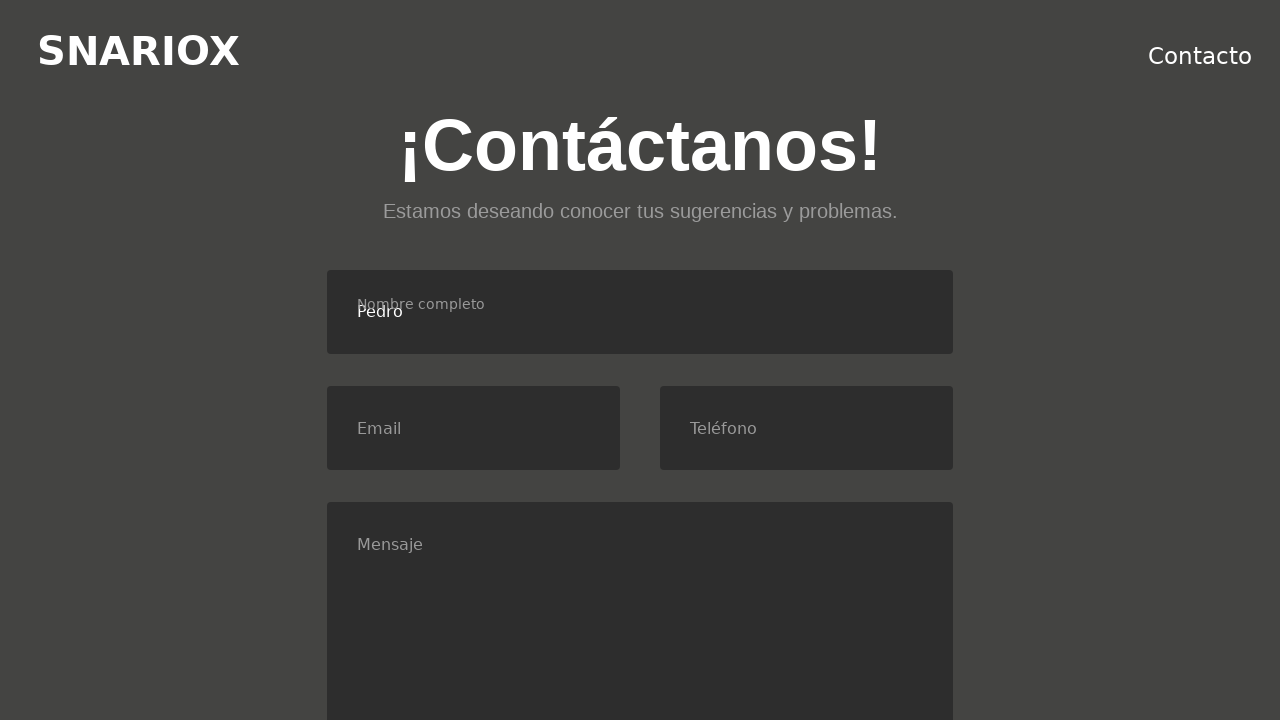

Filled email field with invalid format (missing @): 'correo2mail.com' on #email
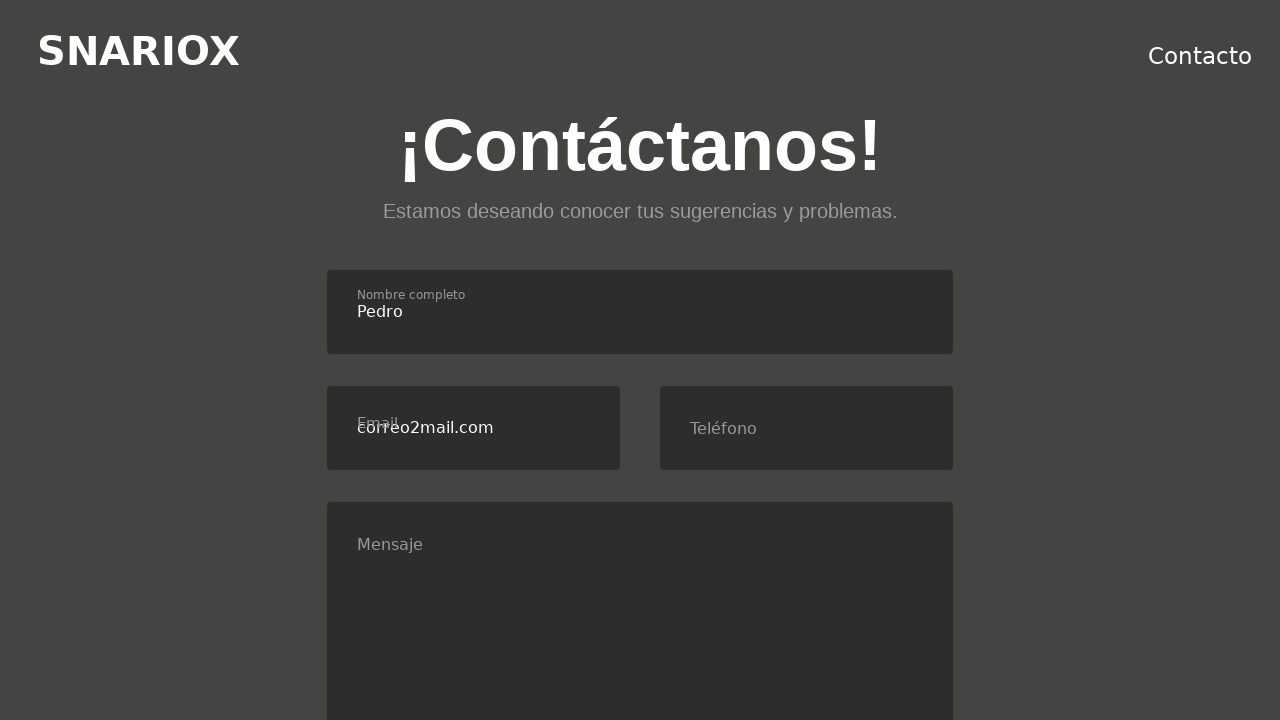

Filled phone field with '654987321' on #telefono
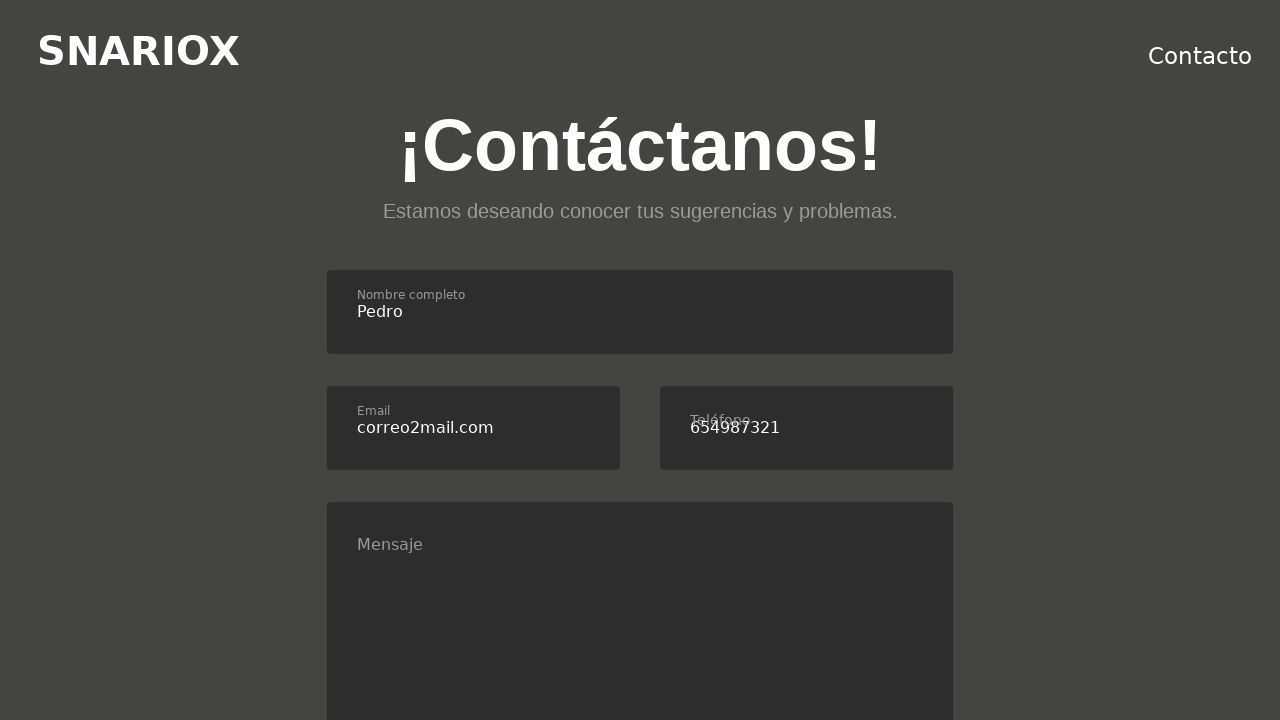

Filled message field with 'Me gustan los trenes.' on #mensaje
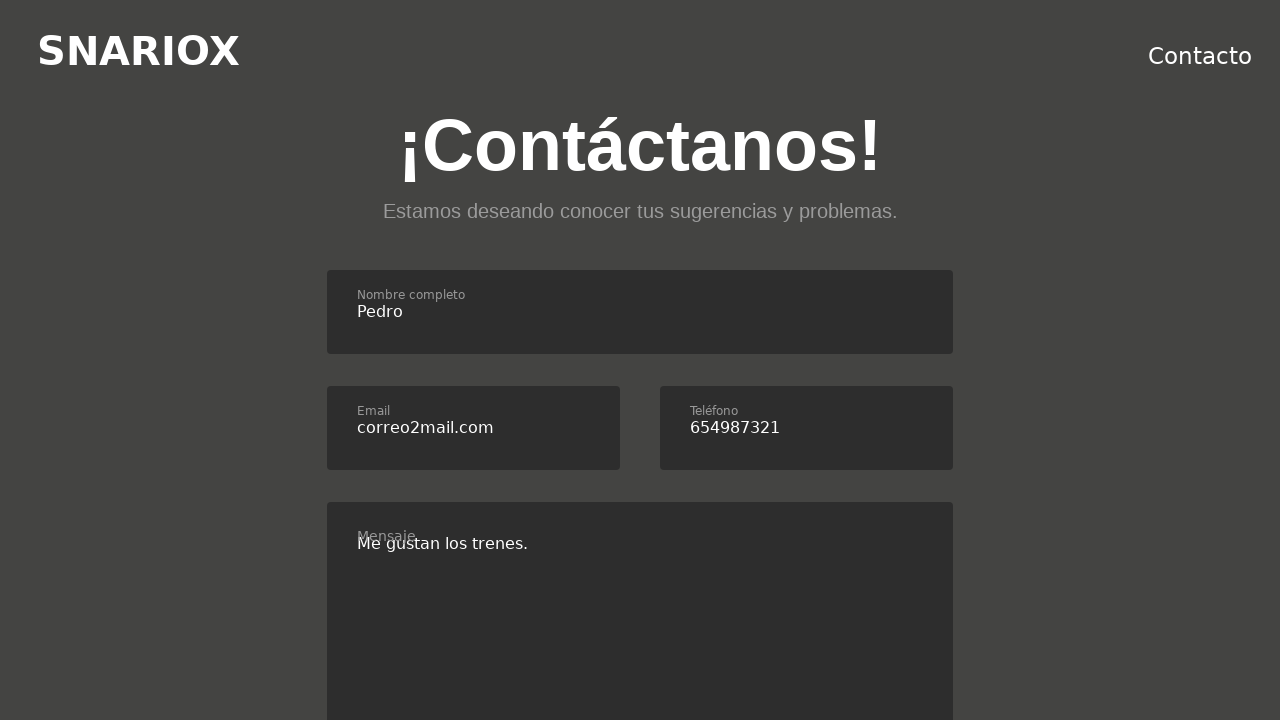

Clicked consent checkbox at (334, 361) on #consent
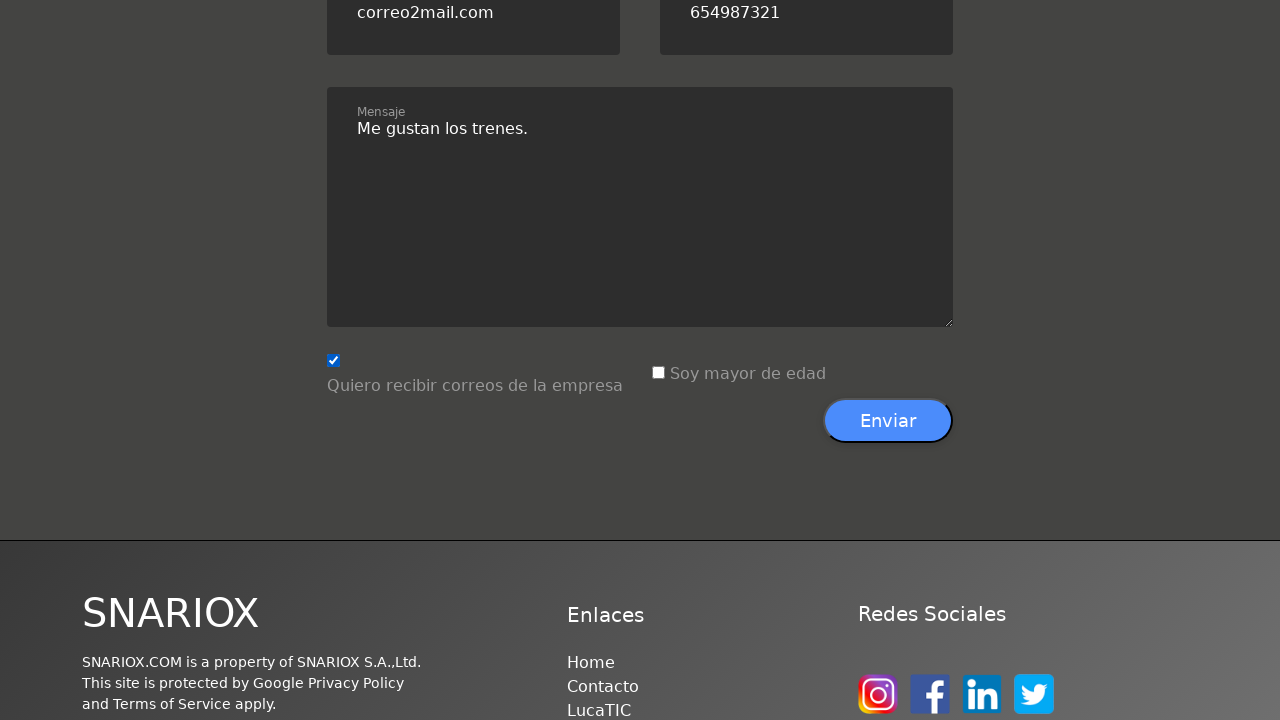

Clicked age confirmation checkbox at (658, 373) on #age
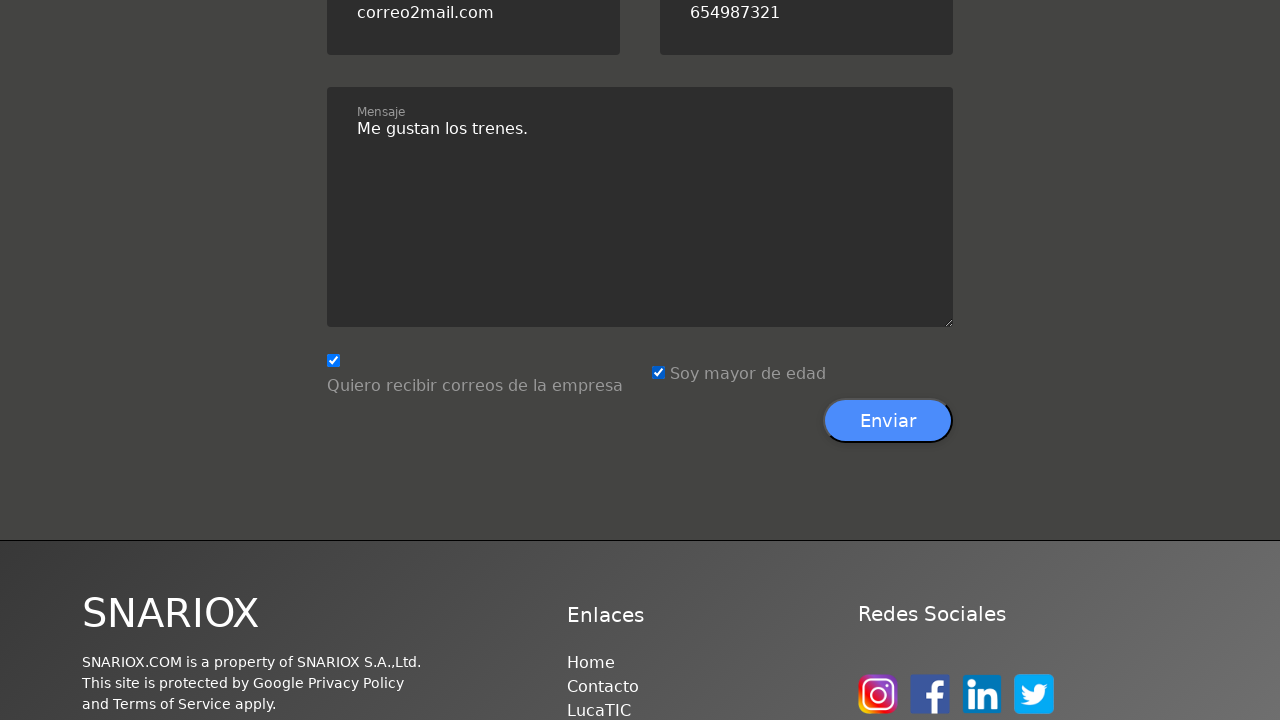

Clicked submit button with invalid email format at (888, 421) on xpath=//*[@id='contacto']/div[3]/div[7]/button
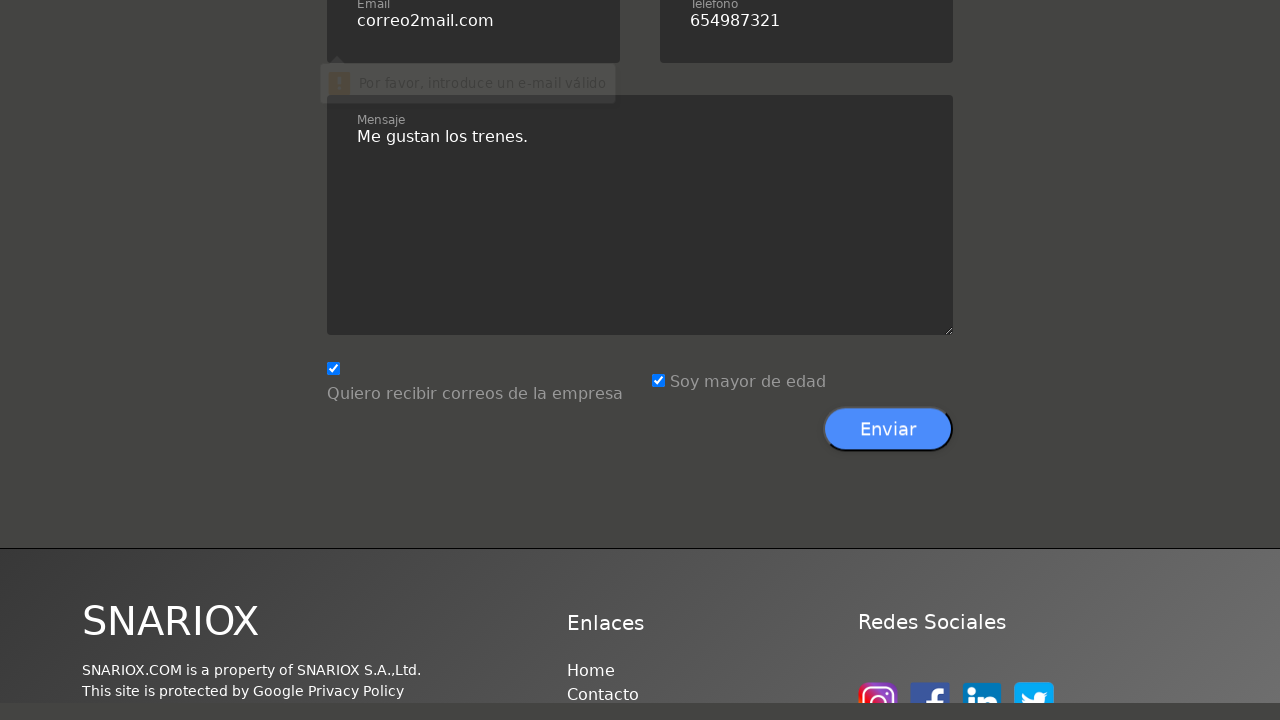

Waited 1000ms for any potential navigation
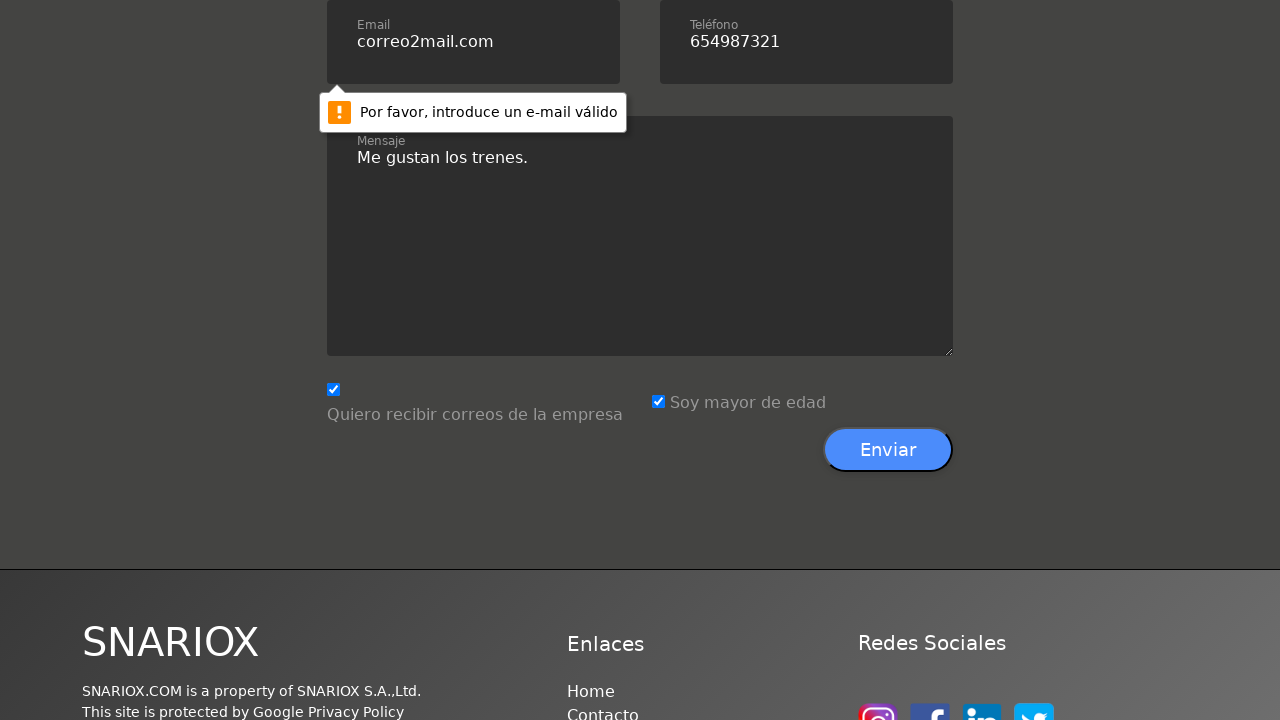

Verified form was not submitted - URL remains on contact page
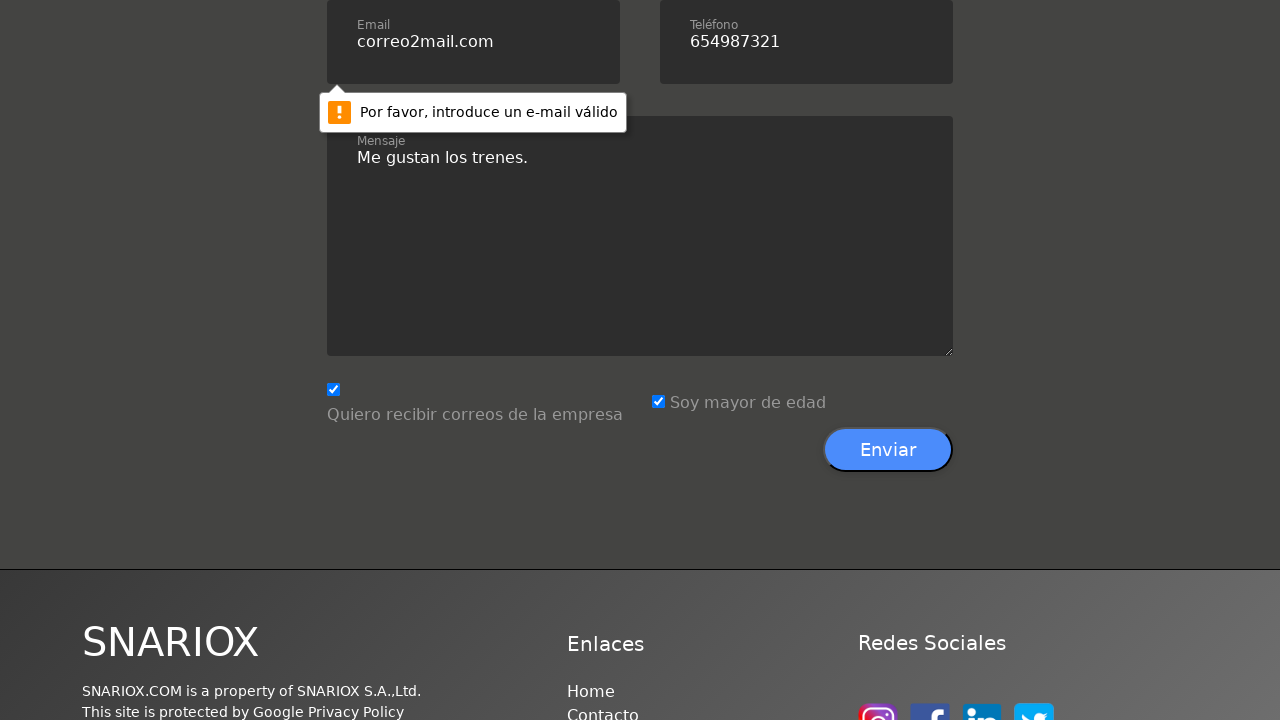

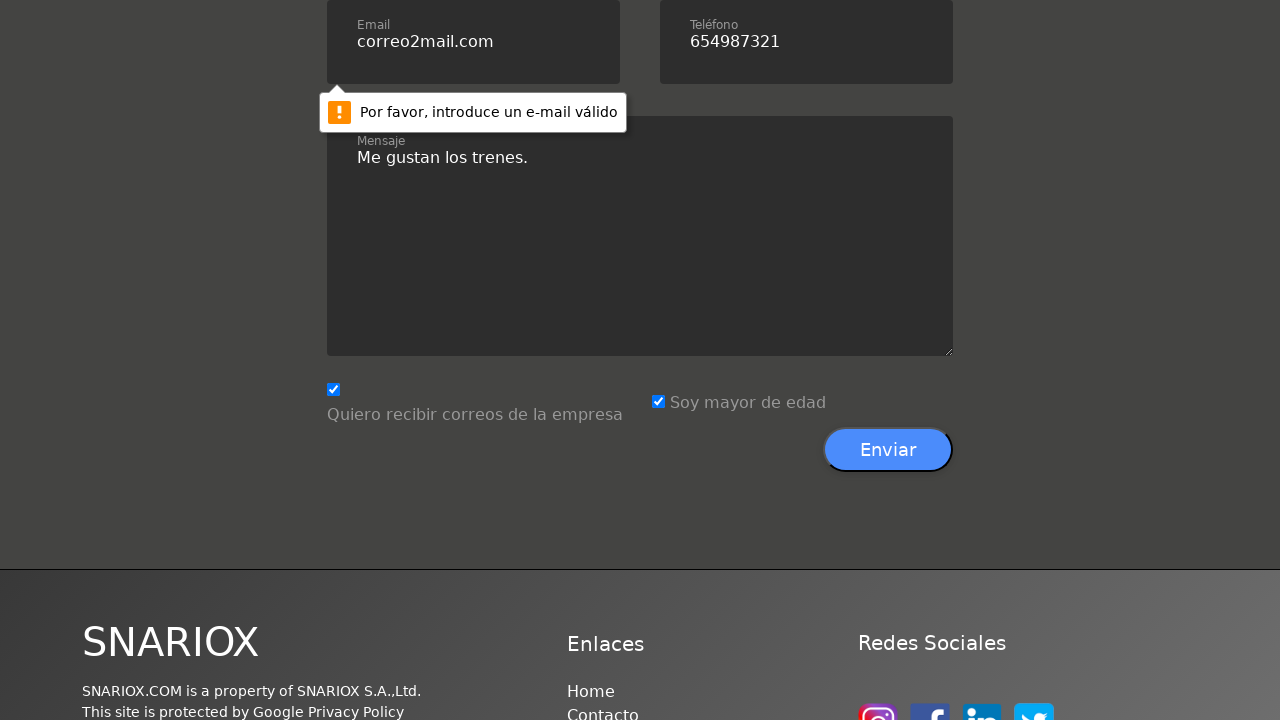